Tests autosuggest dropdown functionality by typing partial text and selecting a matching option from the suggestions

Starting URL: https://rahulshettyacademy.com/dropdownsPractise/

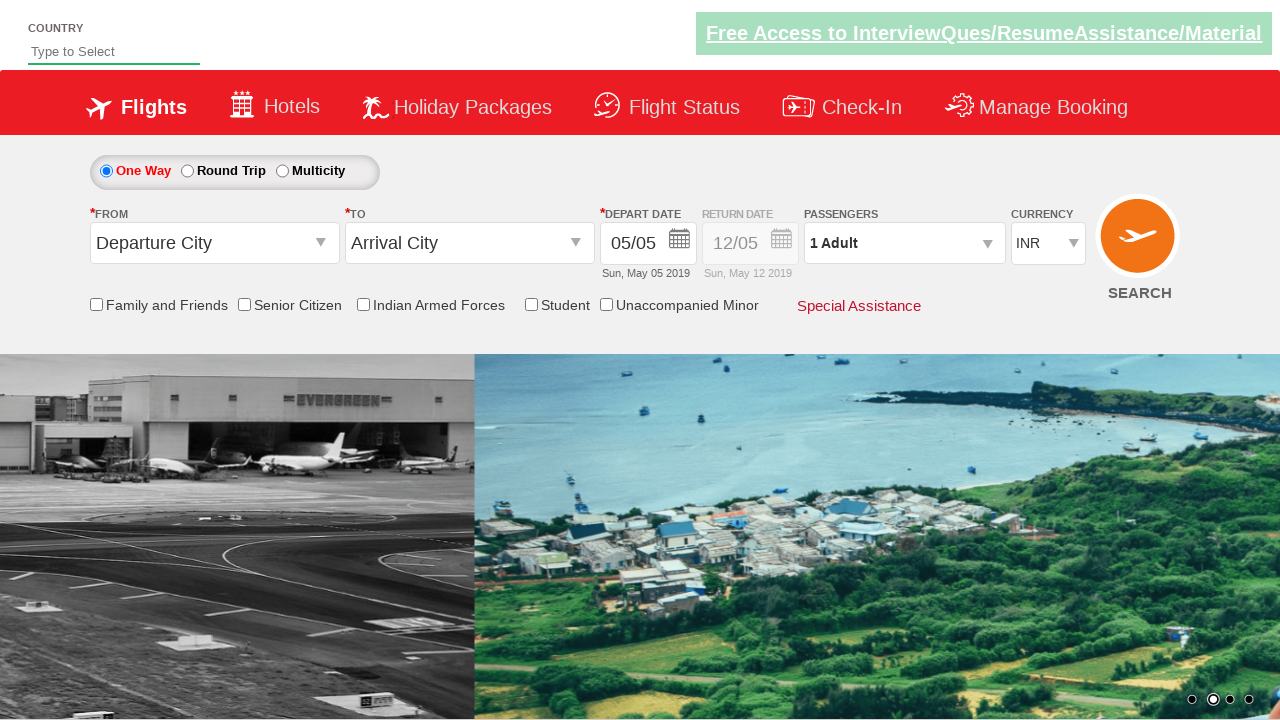

Filled autosuggest field with 'ind' to trigger dropdown on #autosuggest
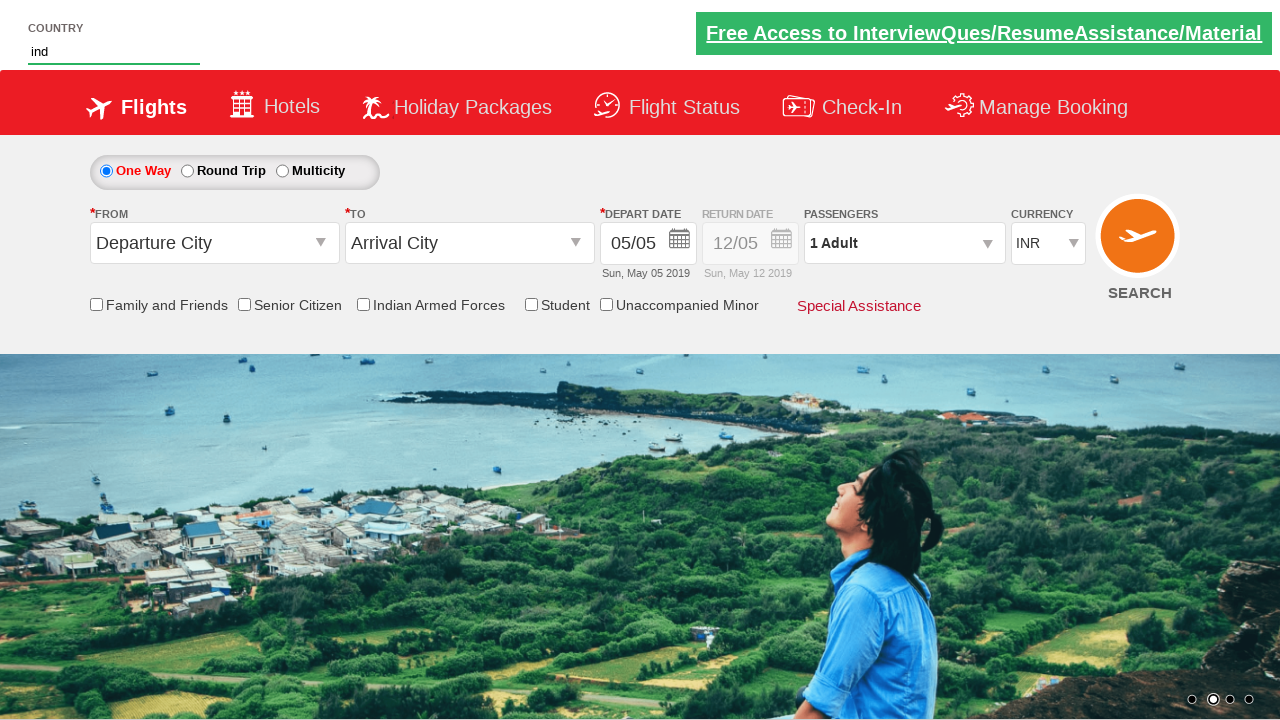

Autosuggest dropdown appeared with matching suggestions
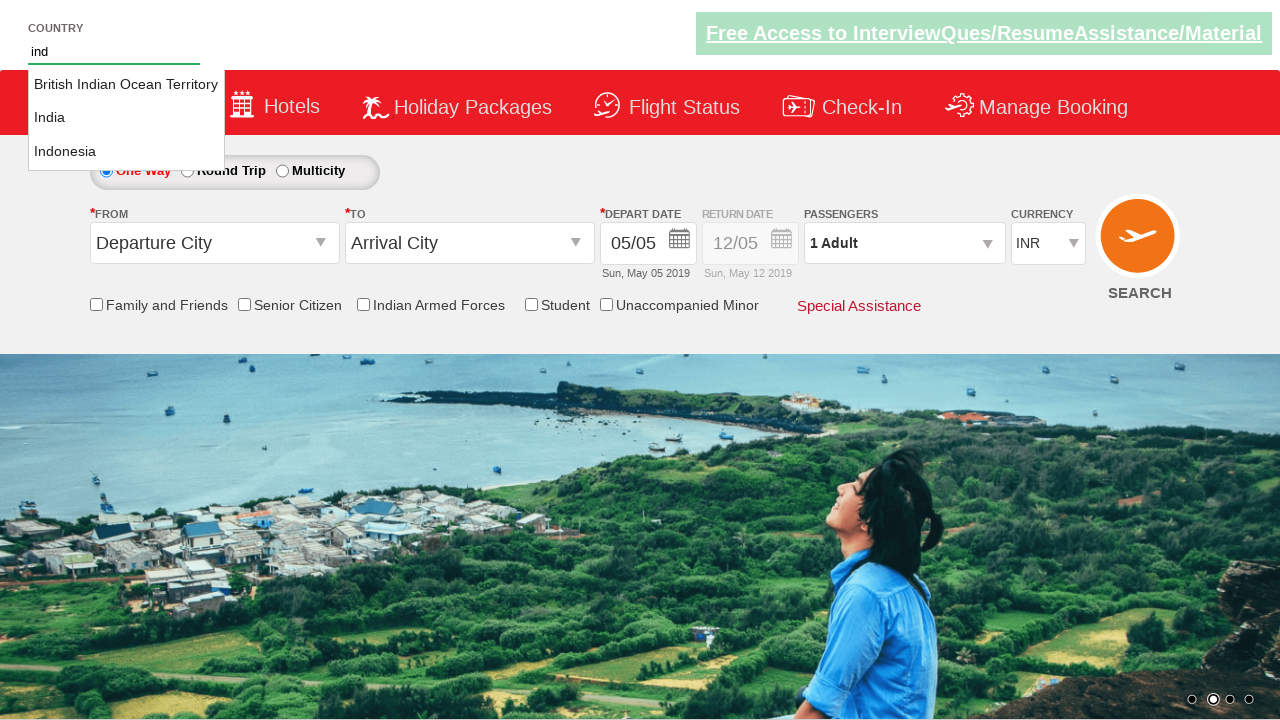

Retrieved all suggestion options from dropdown
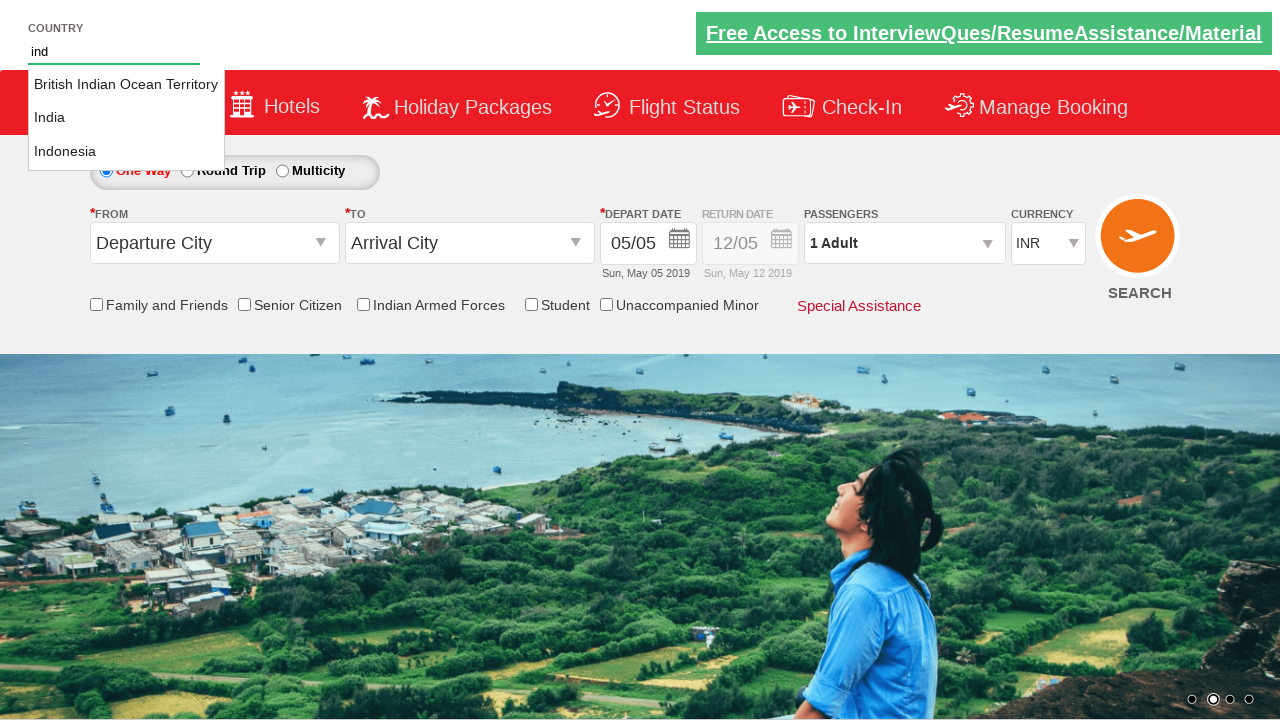

Selected 'India' from autosuggest dropdown options at (126, 118) on li.ui-menu-item a >> nth=1
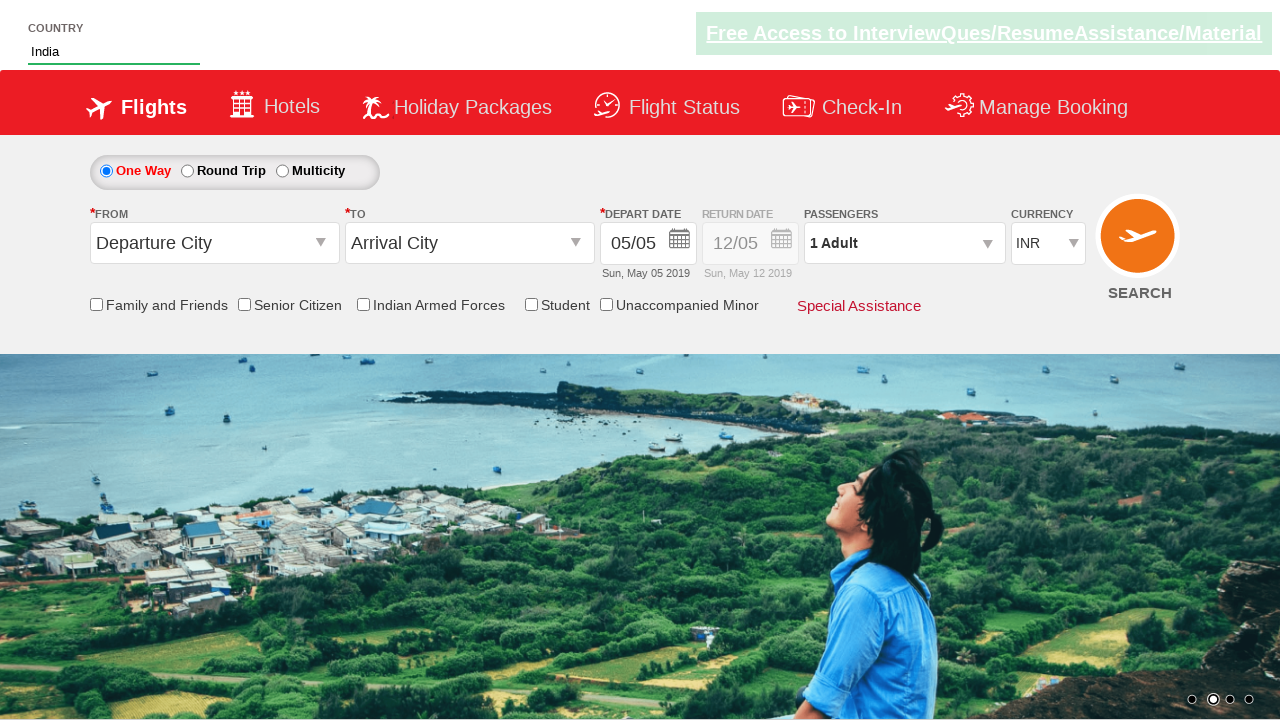

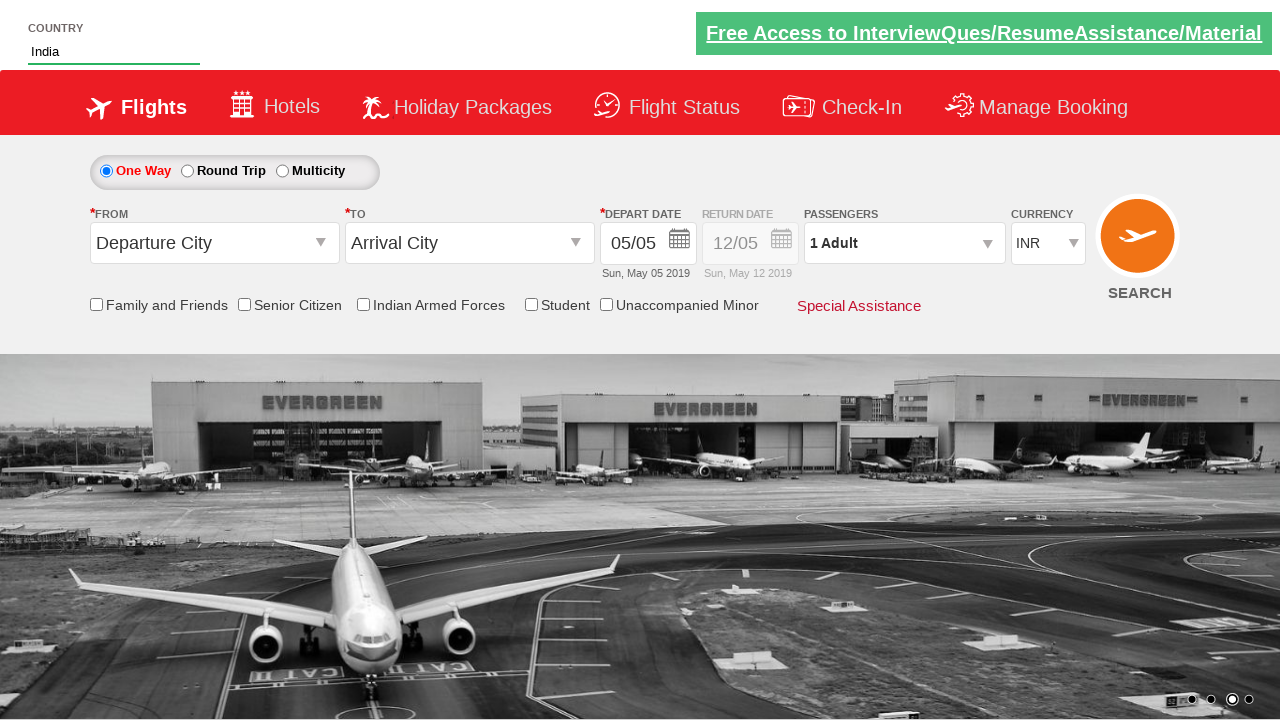